Tests alert handling by clicking a button that triggers an alert and then accepting/dismissing the alert dialog

Starting URL: https://formy-project.herokuapp.com/switch-window

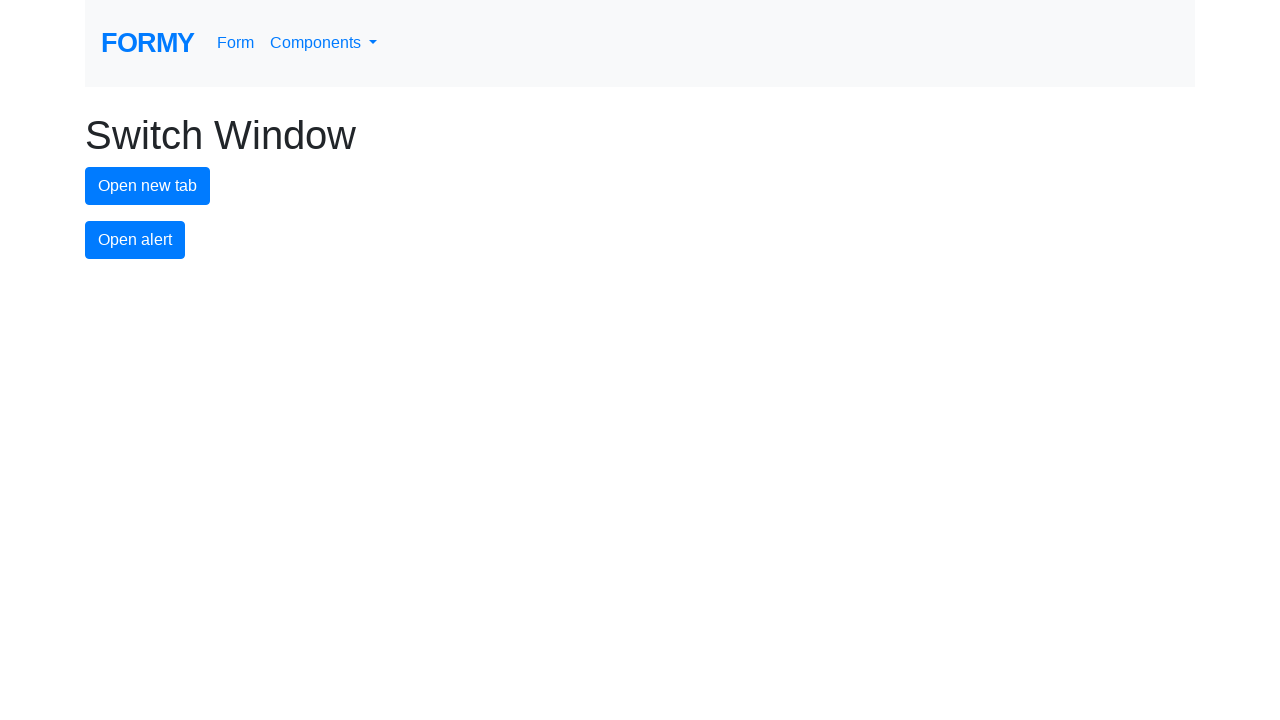

Clicked alert button to trigger the alert dialog at (135, 240) on #alert-button
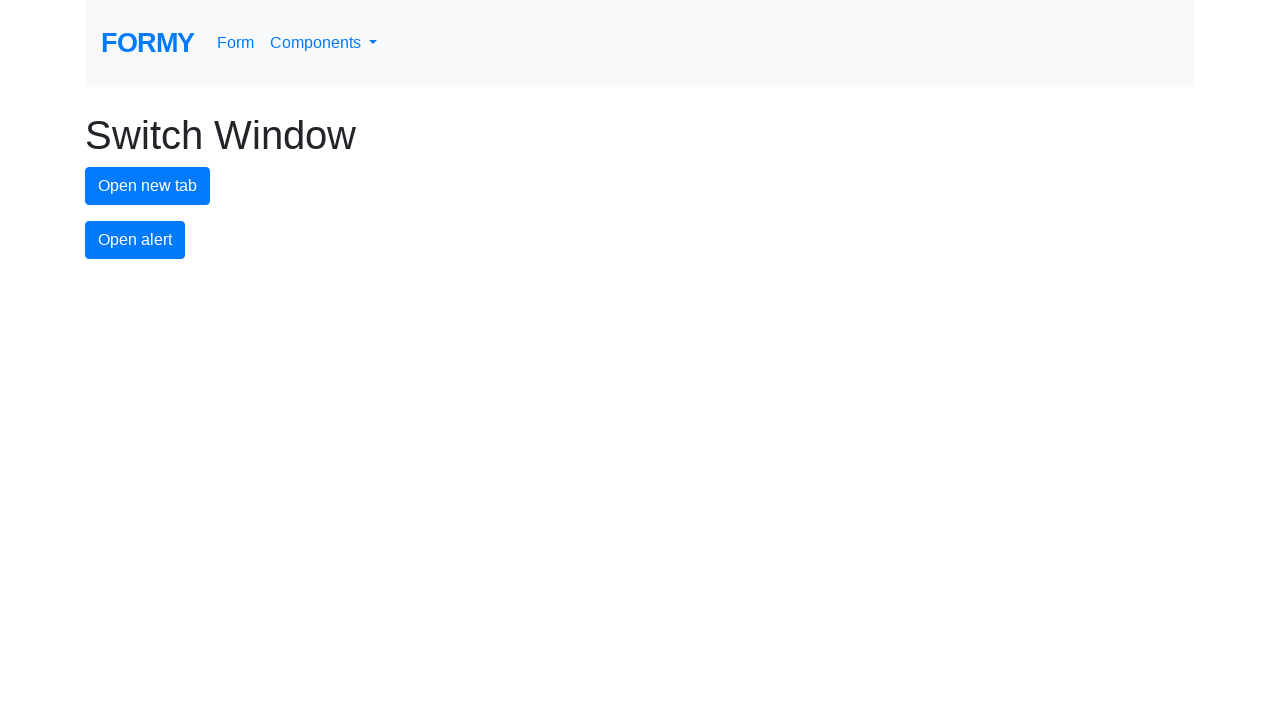

Set up dialog handler to accept alert dialogs
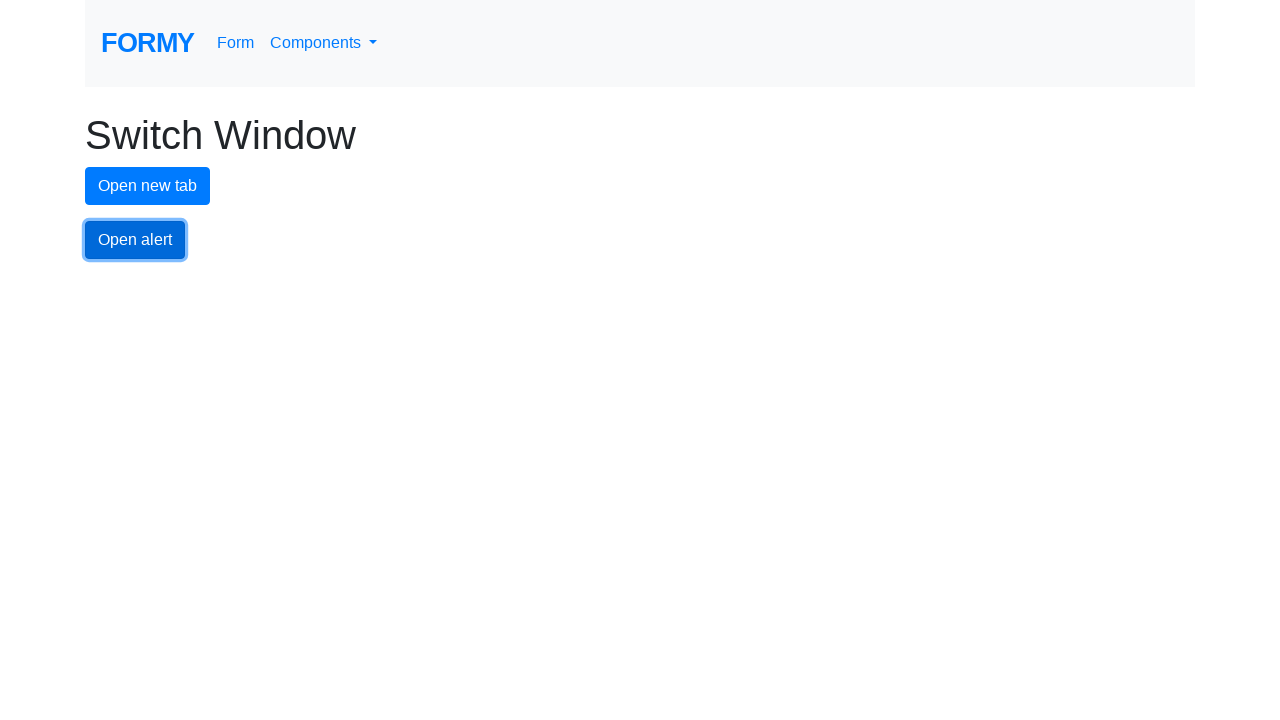

Clicked alert button again to re-trigger the alert dialog at (135, 240) on #alert-button
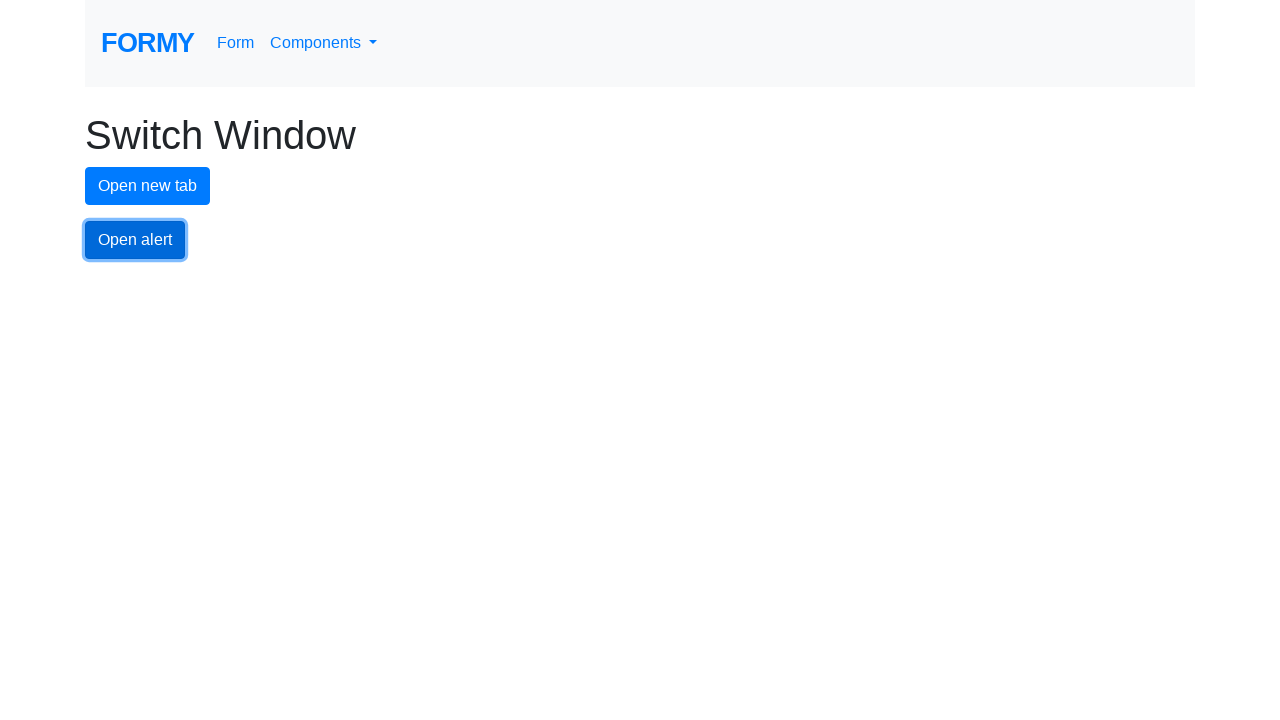

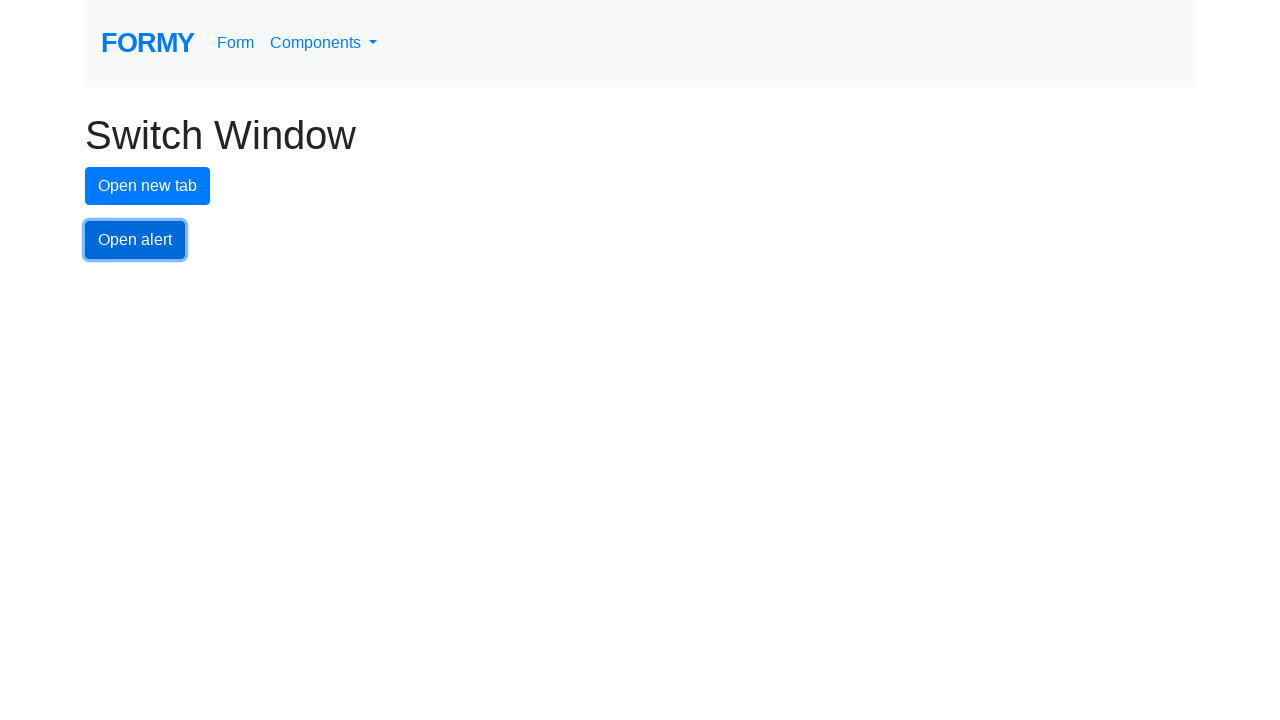